Navigates to Bilibili video platform and performs small scroll actions (scroll down then up) to trigger any lazy-loaded content

Starting URL: https://www.bilibili.com

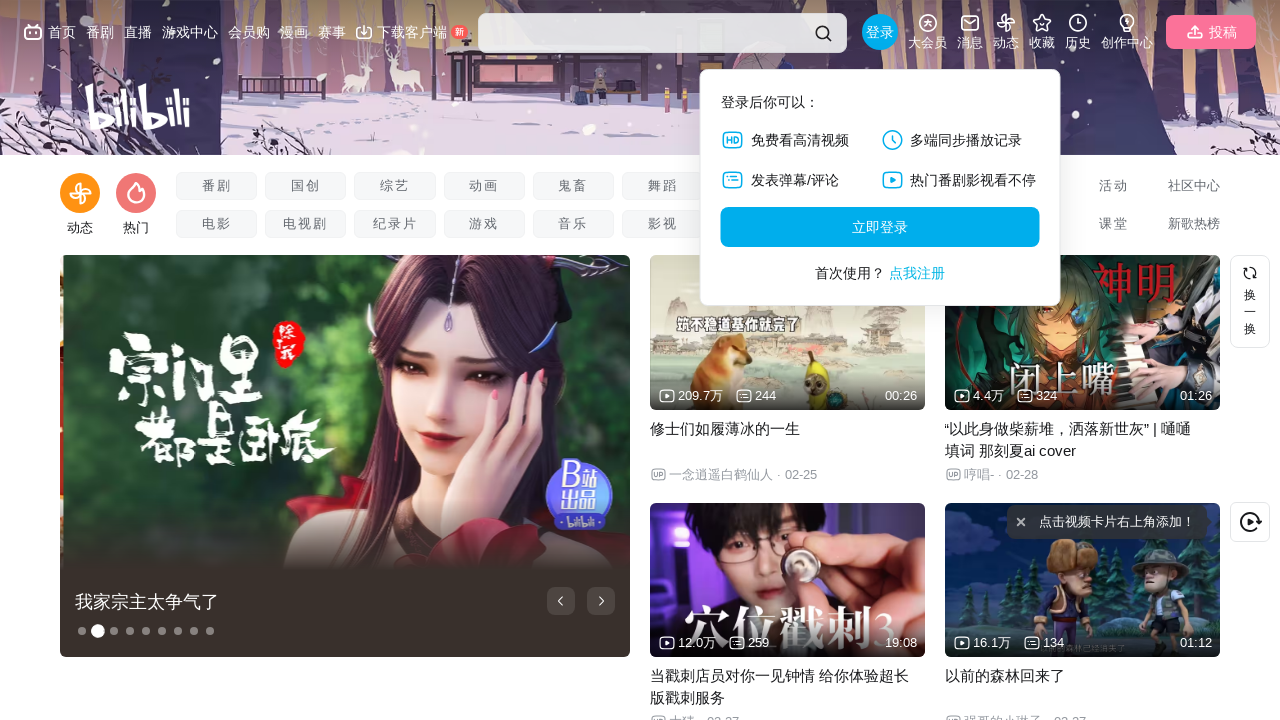

Navigated to Bilibili video platform
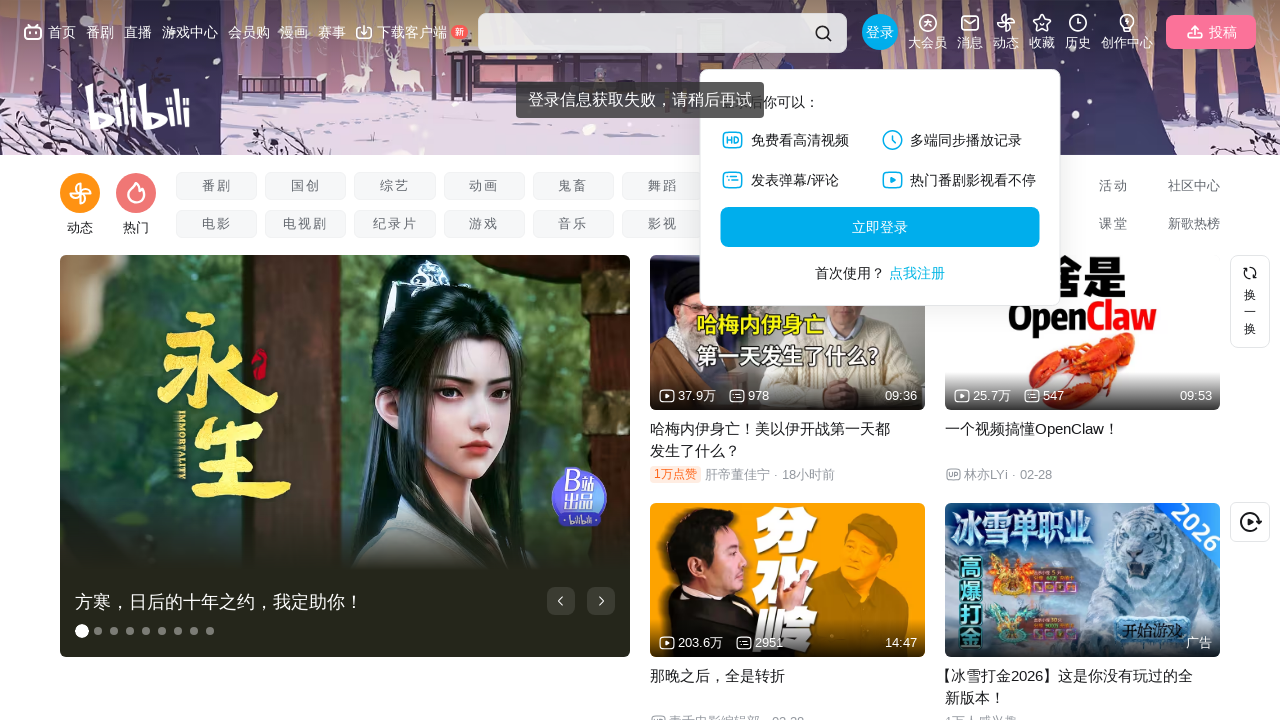

Page loaded and network idle
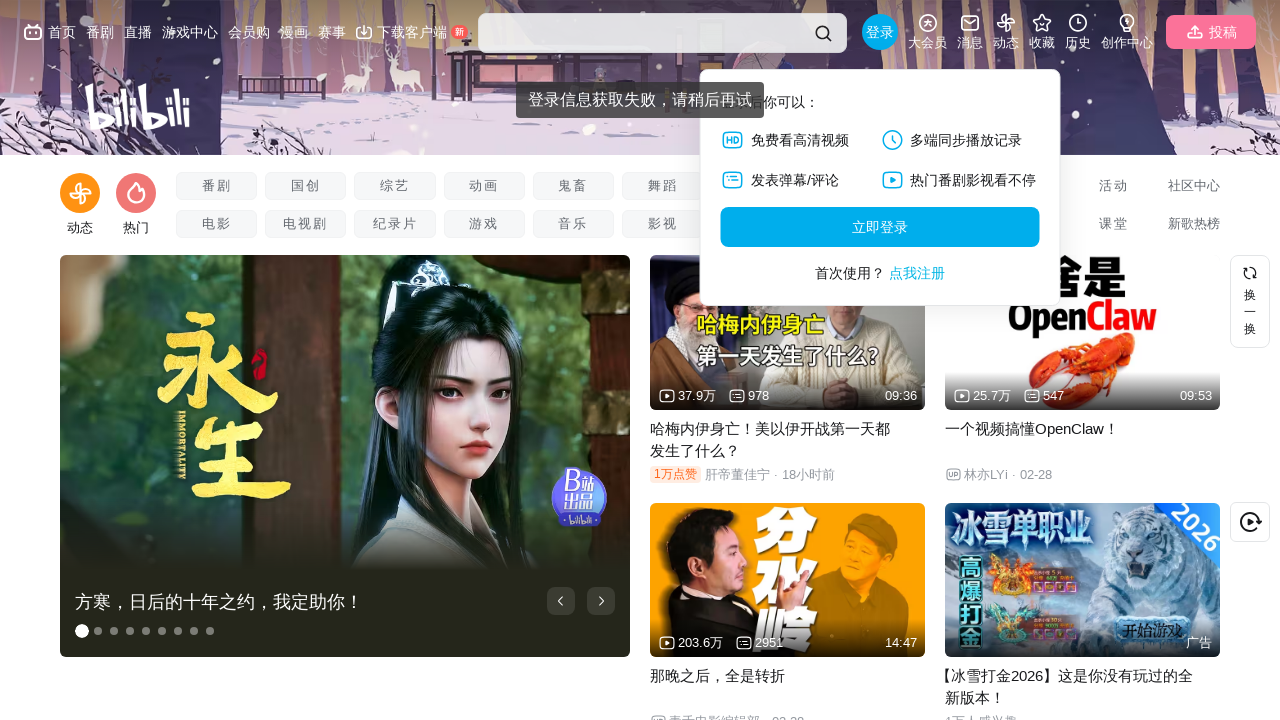

Scrolled down by 20 pixels to trigger lazy-loaded content
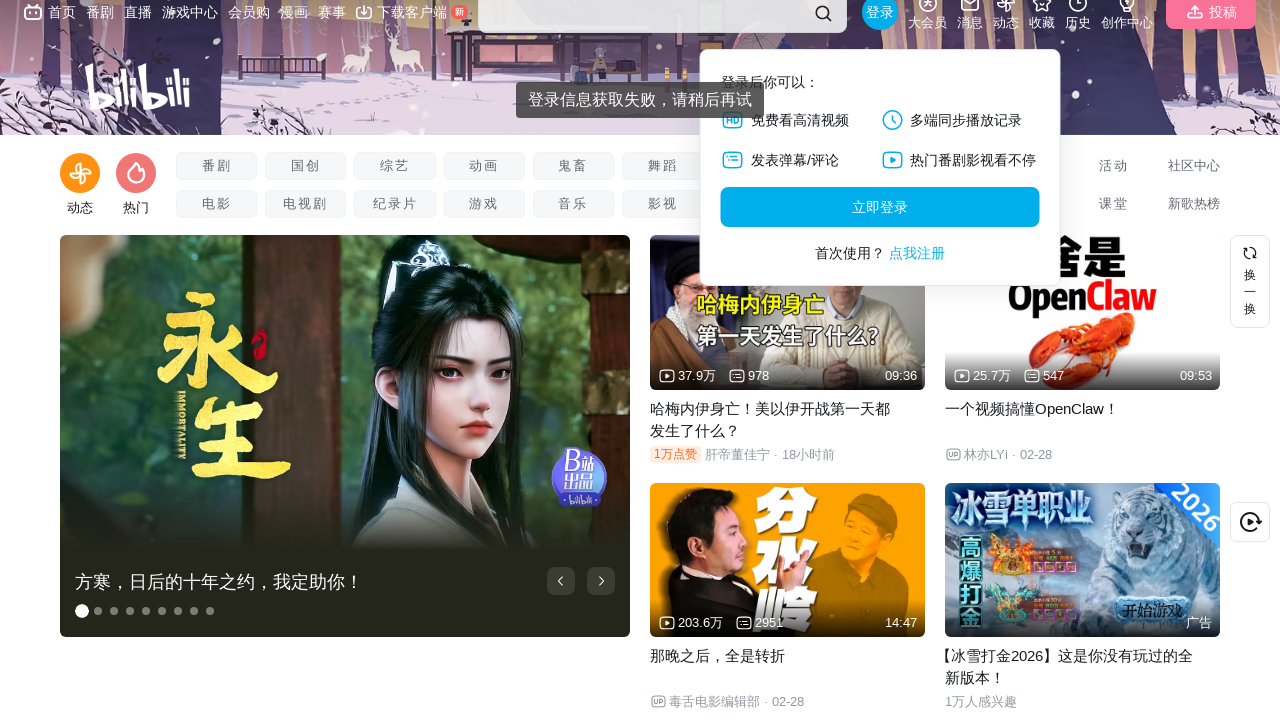

Waited 500ms to allow lazy-loaded content to render
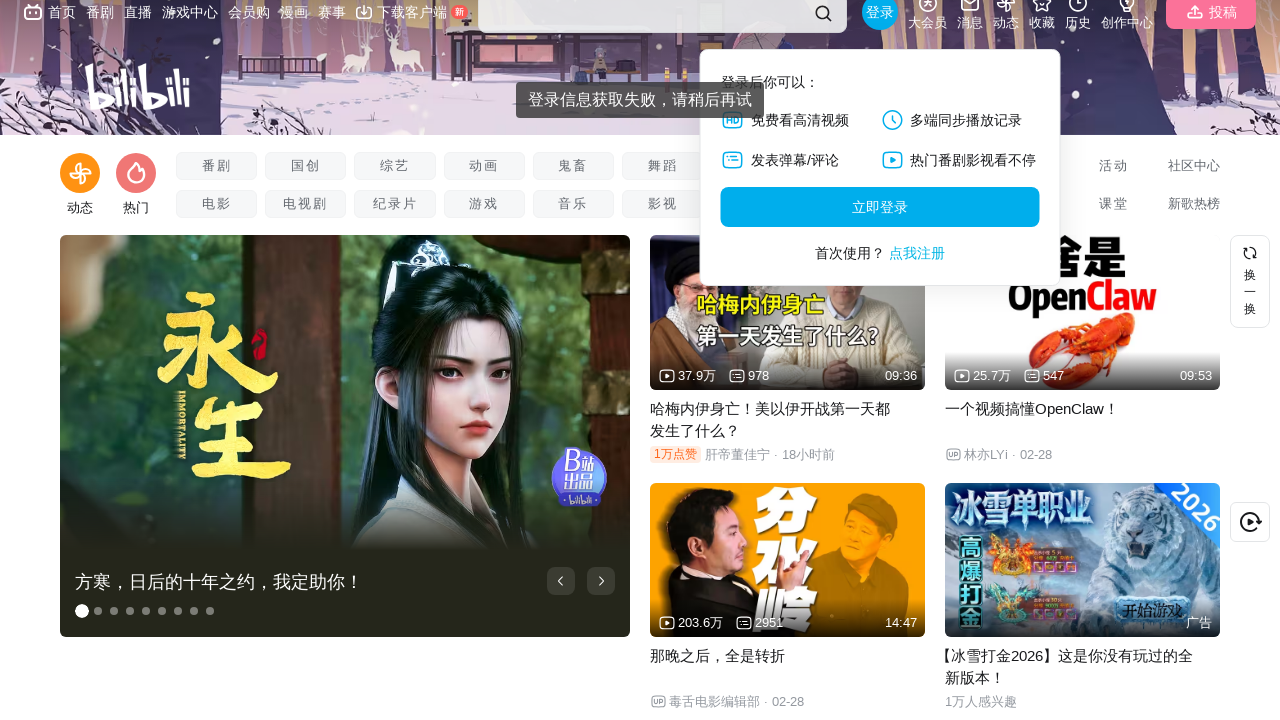

Scrolled back up by 20 pixels
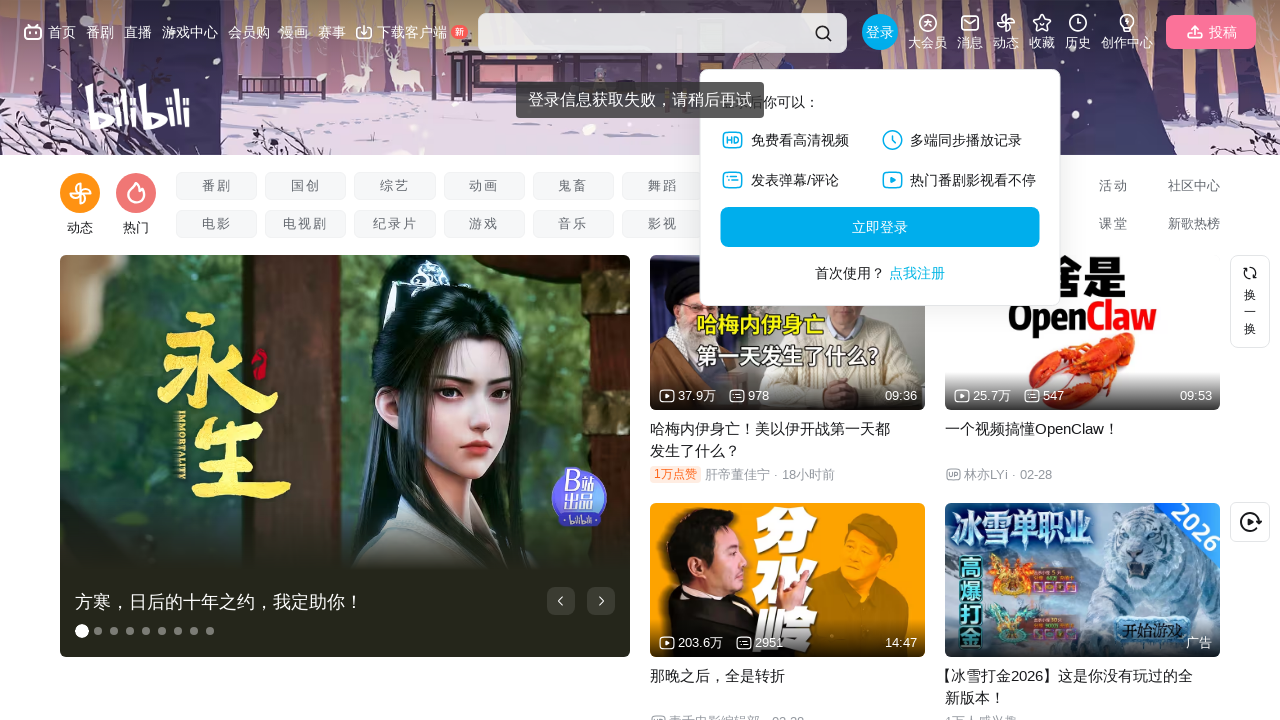

Waited 500ms to observe page behavior after scroll up
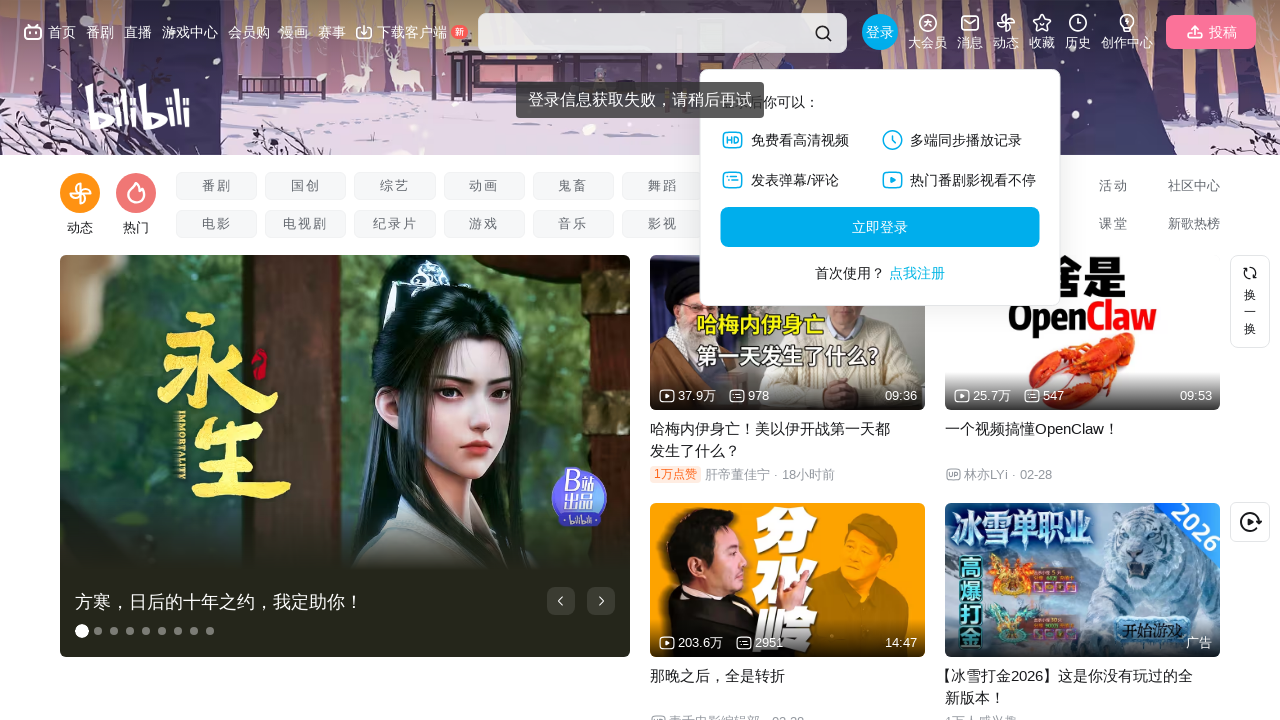

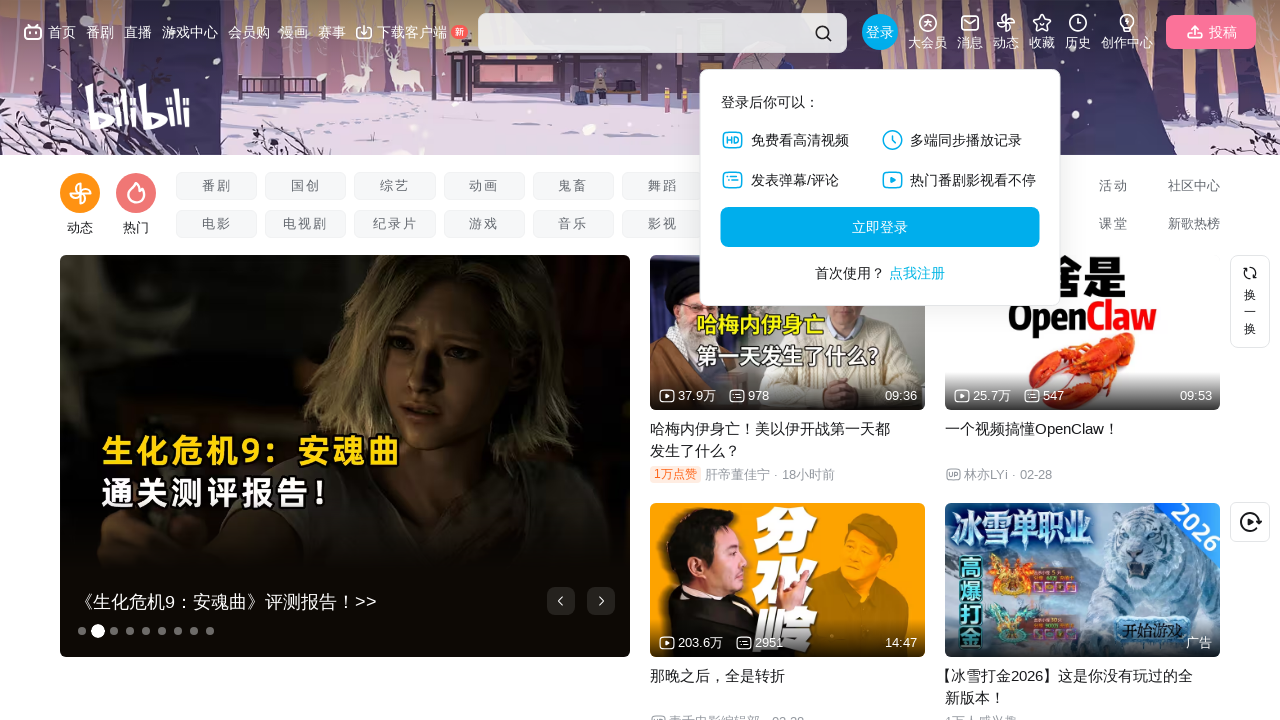